Tests that right-clicking at a specific position within an element opens the context menu at that location.

Starting URL: https://osstep.github.io/action_click

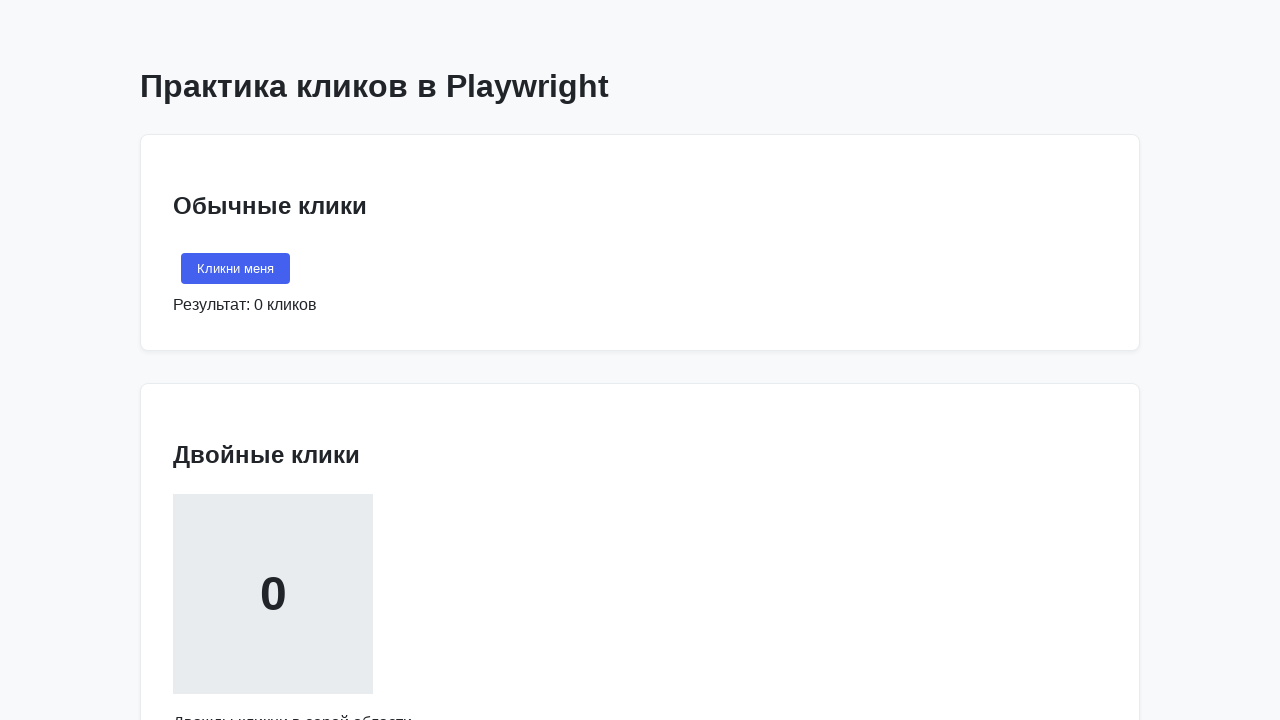

Located right-click area element with text 'Кликни правой кнопкой'
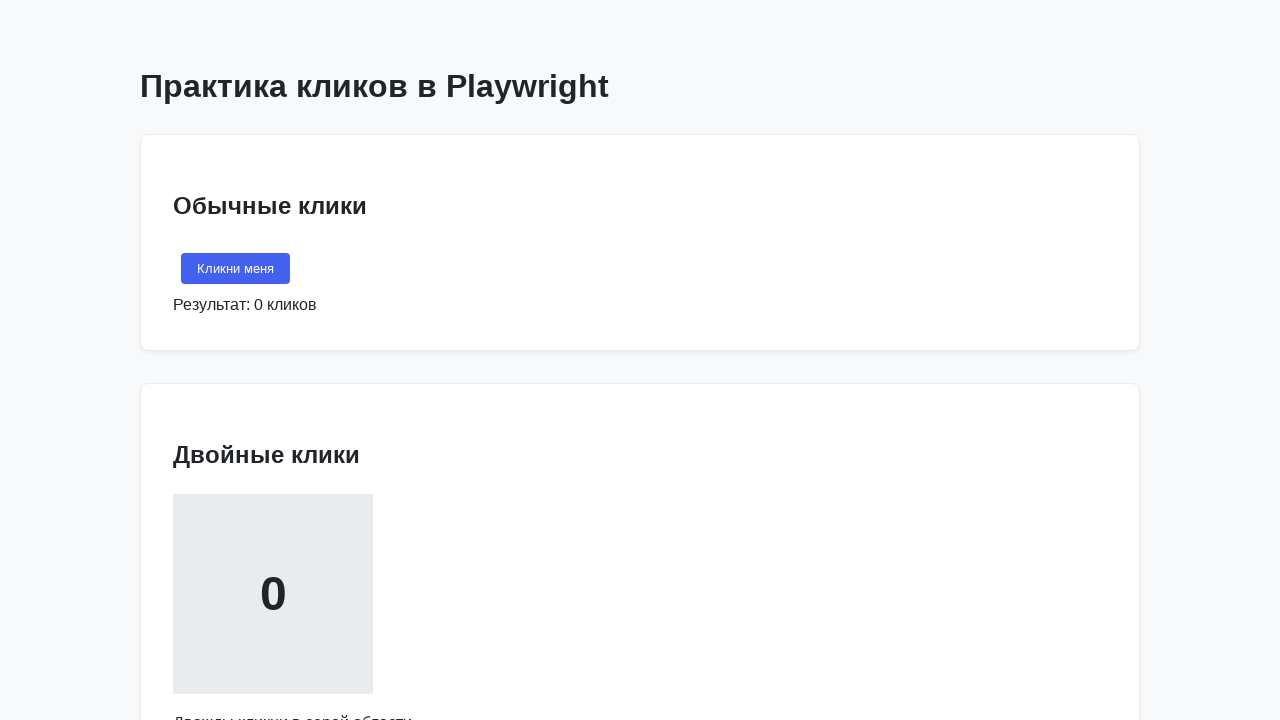

Retrieved bounding box of right-click area
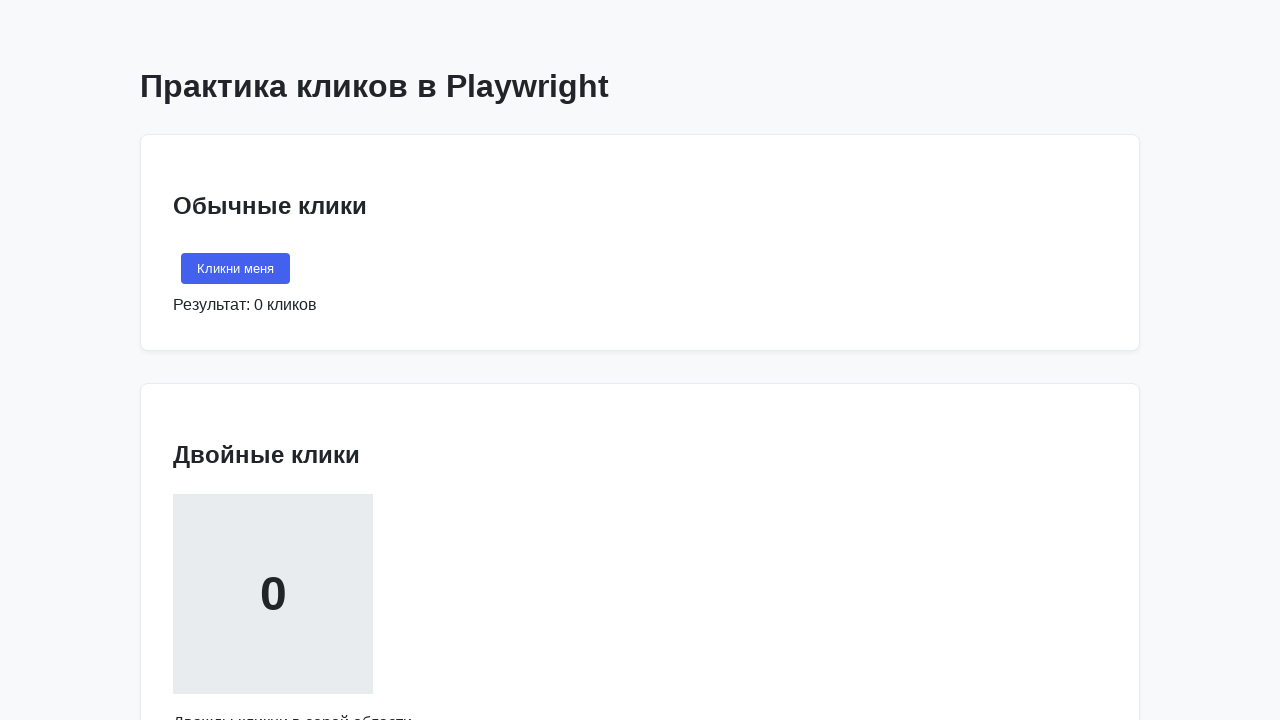

Right-clicked at center position of the element at (273, 360) on internal:text="\u041a\u043b\u0438\u043a\u043d\u0438 \u043f\u0440\u0430\u0432\u04
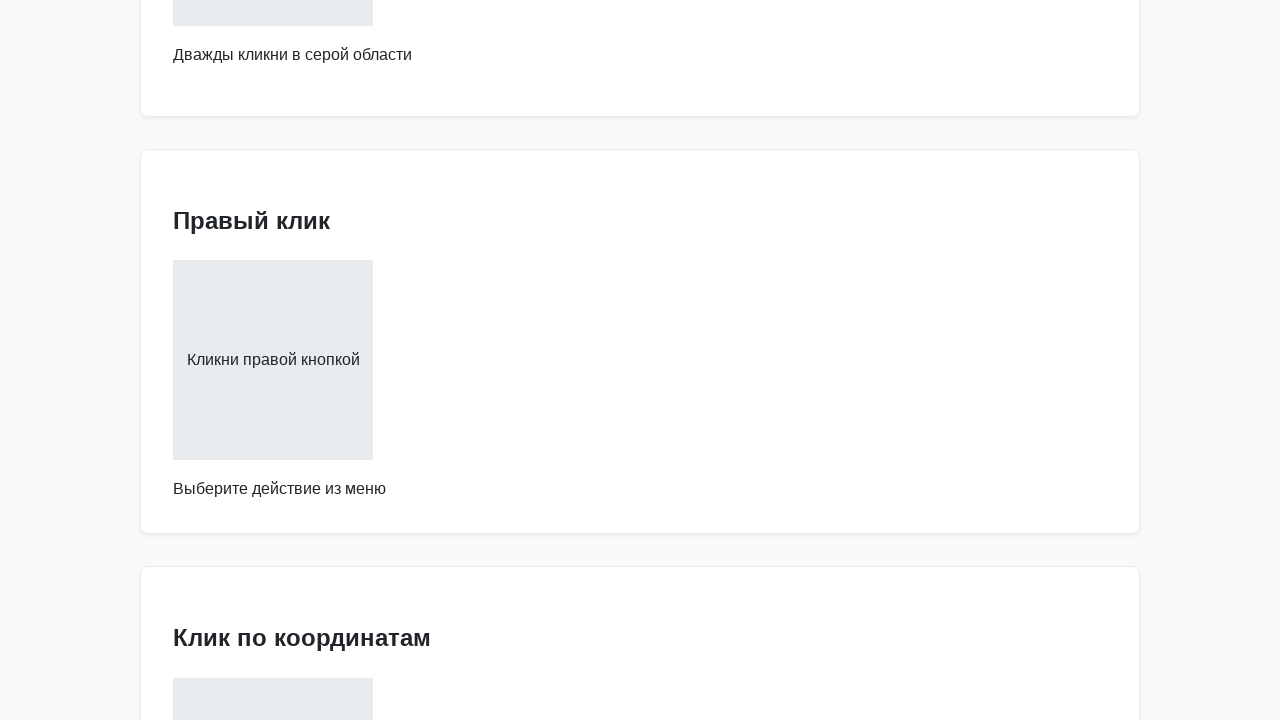

Context menu appeared with 'Копировать' option visible
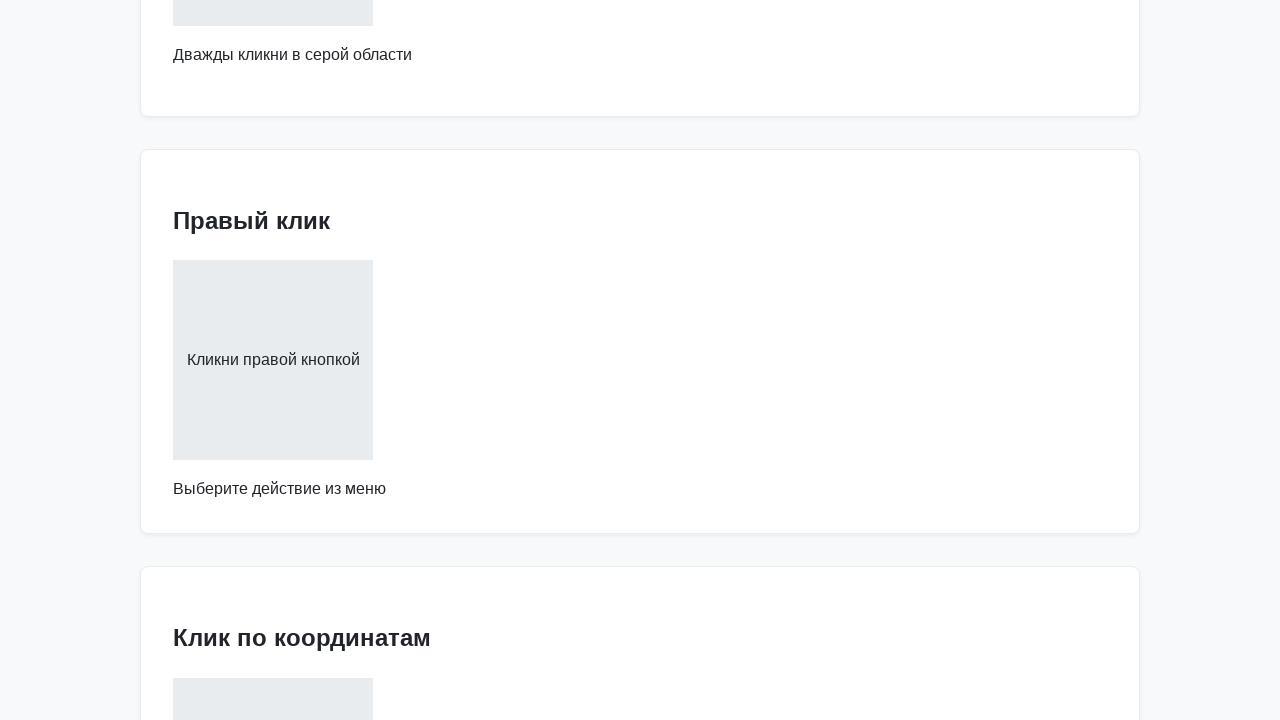

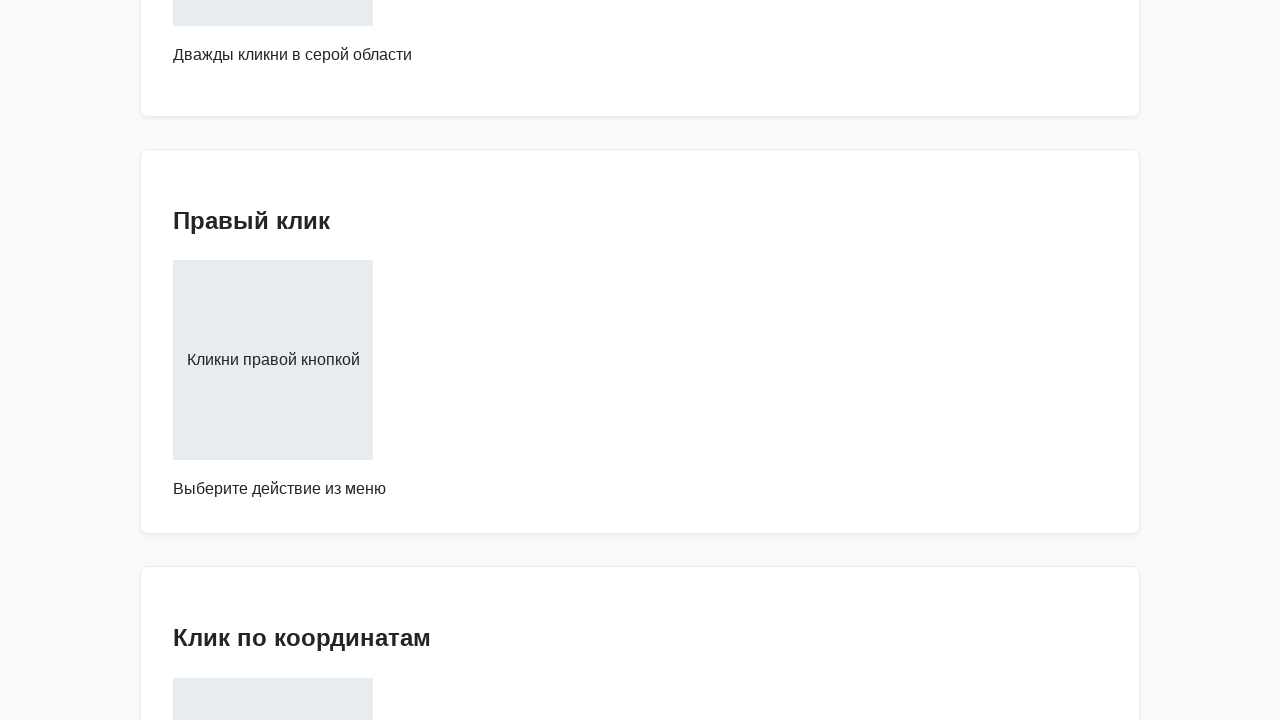